Tests alert handling functionality by triggering multiple alerts on the page and accepting them

Starting URL: https://www.leafground.com/alert.xhtml

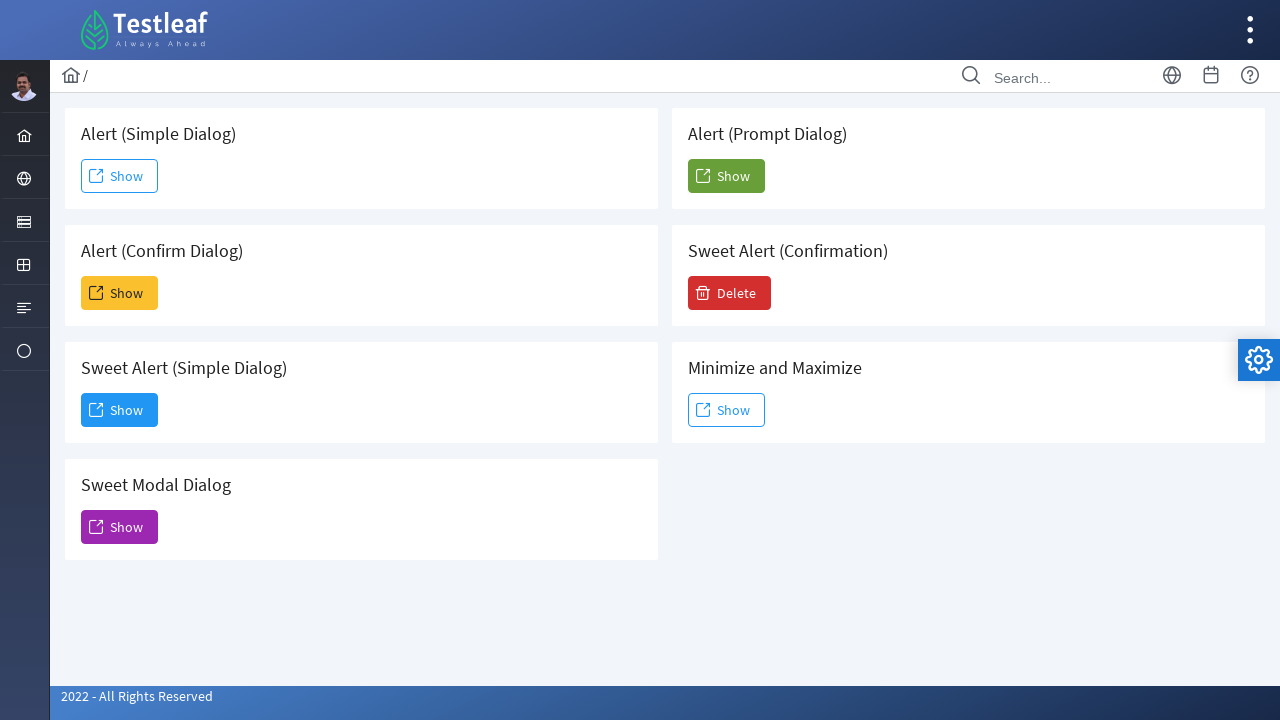

Clicked first alert button at (120, 176) on xpath=//*[@id="j_idt88:j_idt91"]/span[2]
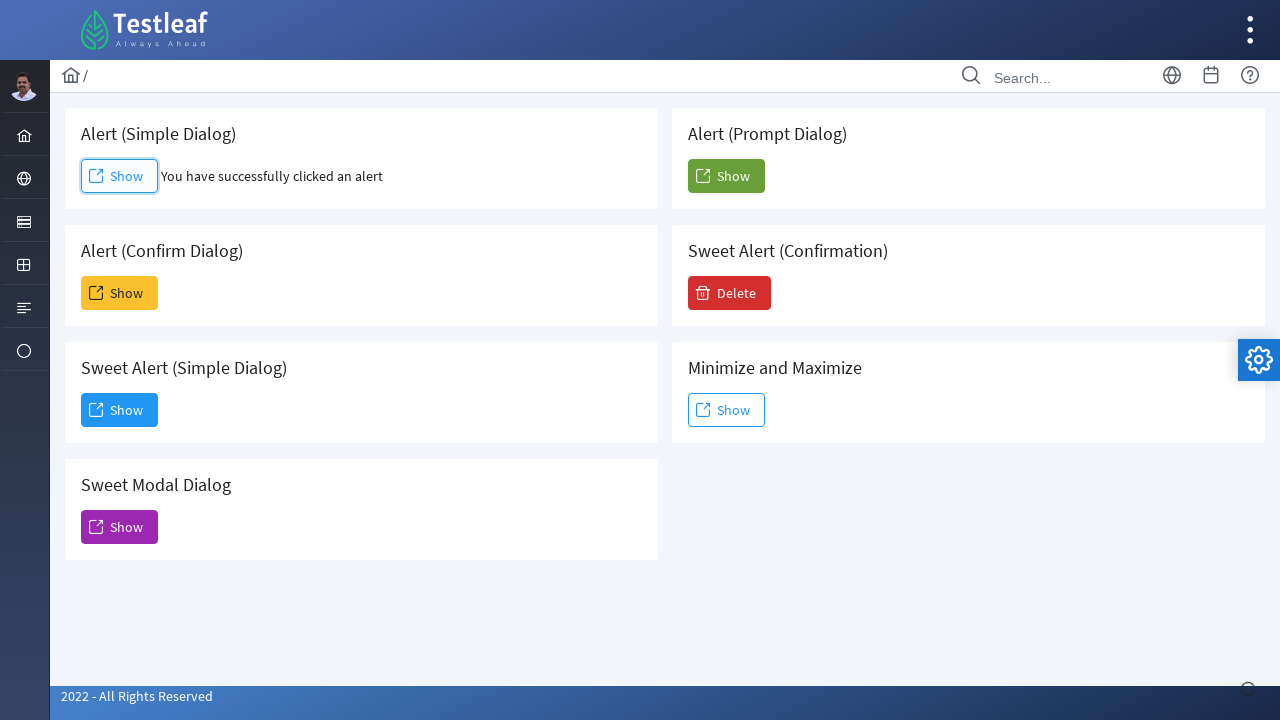

Set up dialog handler to accept alerts
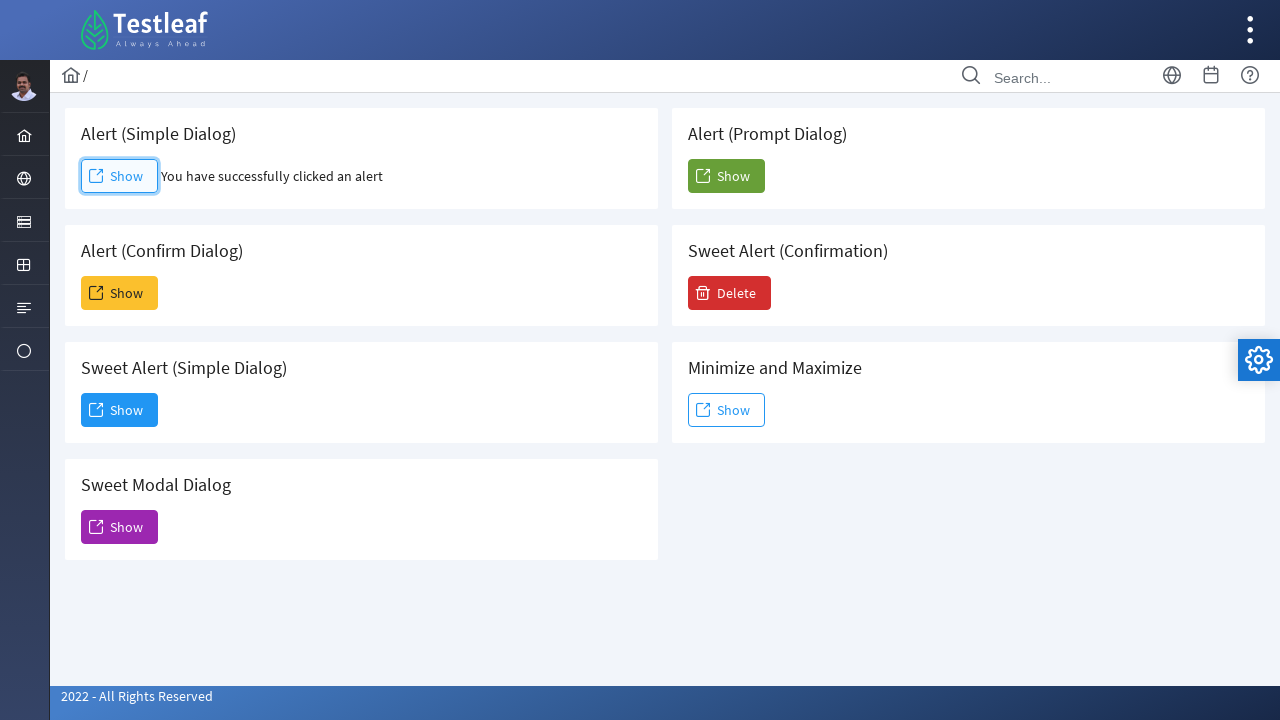

Clicked confirm alert button at (120, 293) on xpath=//*[@id="j_idt88:j_idt93"]/span[2]
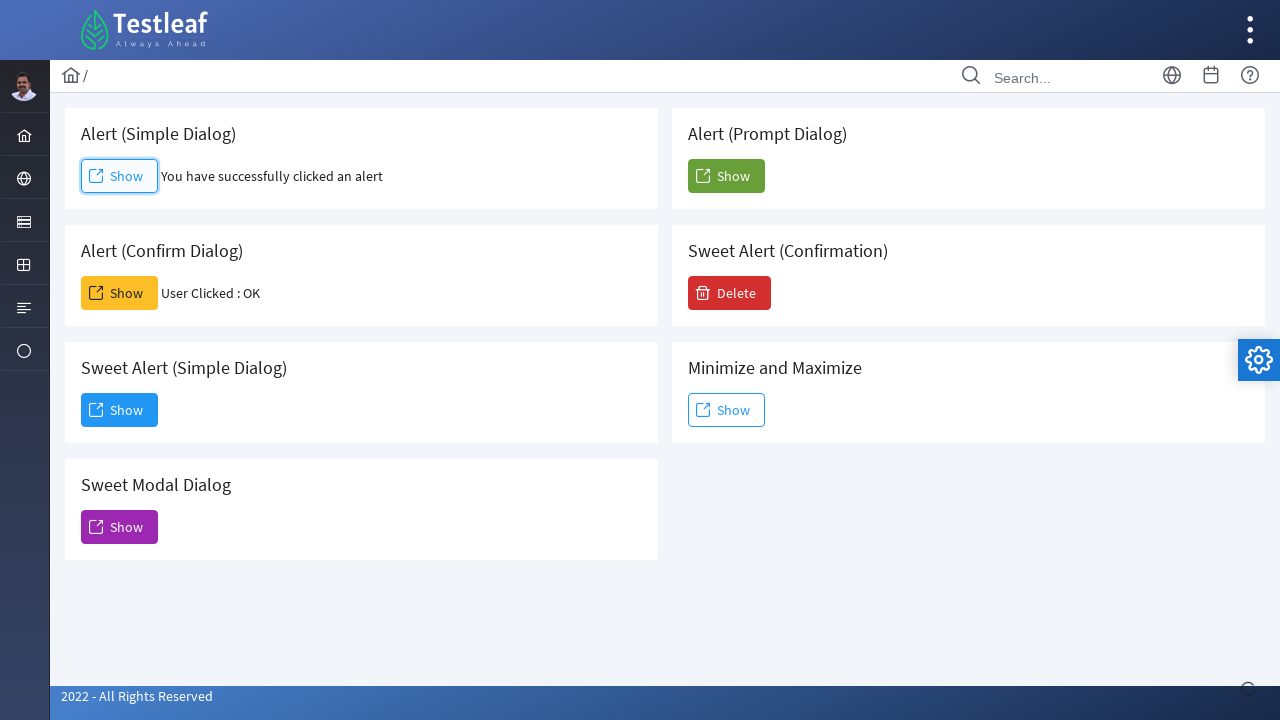

Clicked third alert button at (120, 410) on xpath=//*[@id="j_idt88:j_idt95"]/span[2]
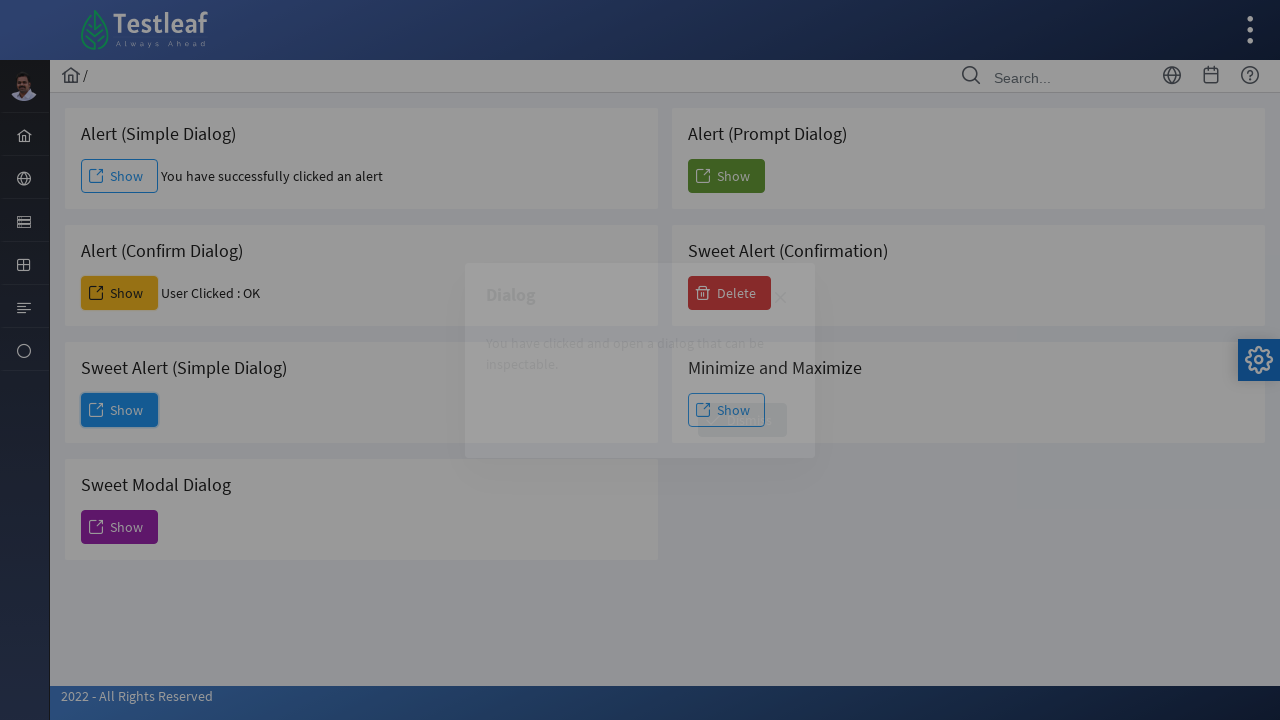

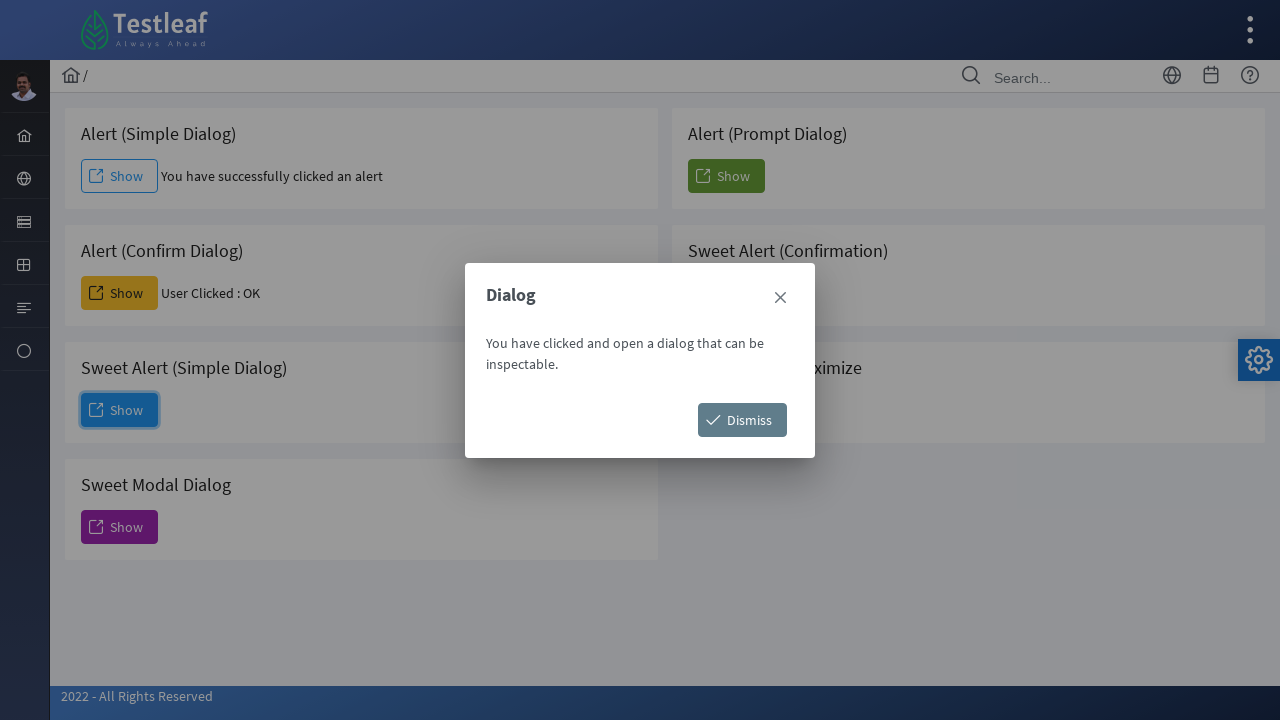